Tests element display functionality by checking if email and education fields are displayed, then filling them with text

Starting URL: https://automationfc.github.io/basic-form/

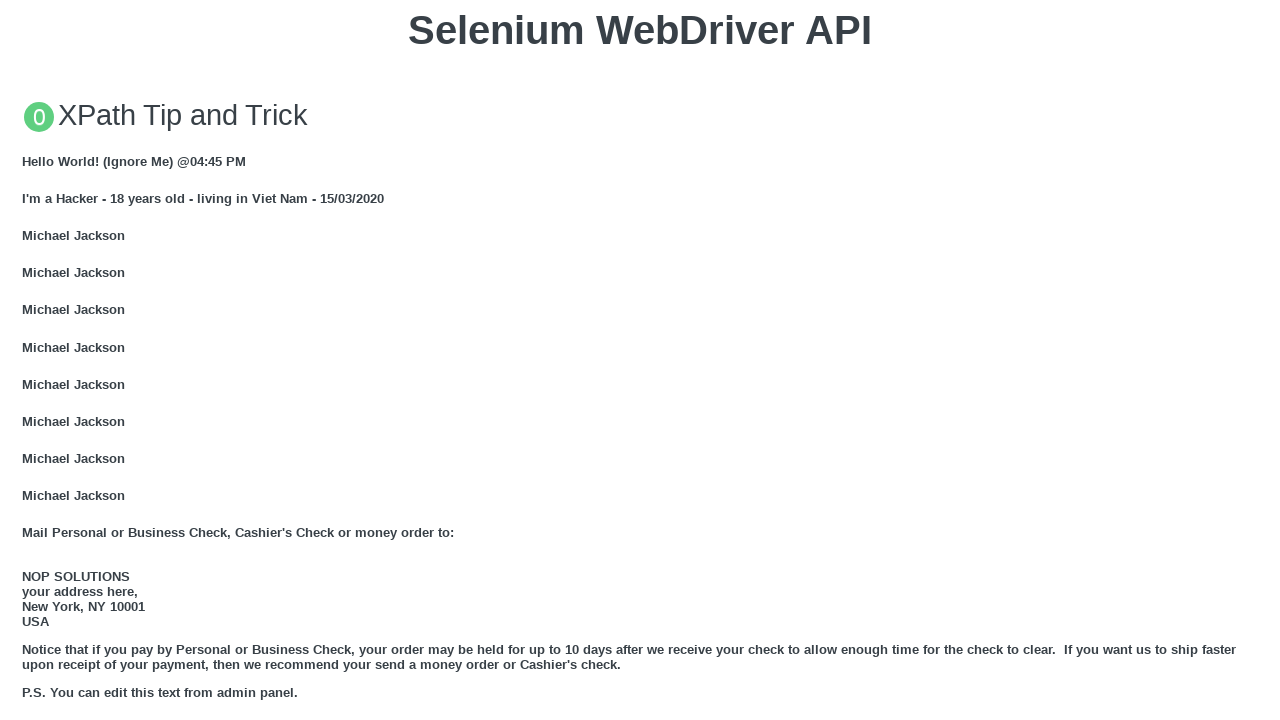

Checked if email field is visible
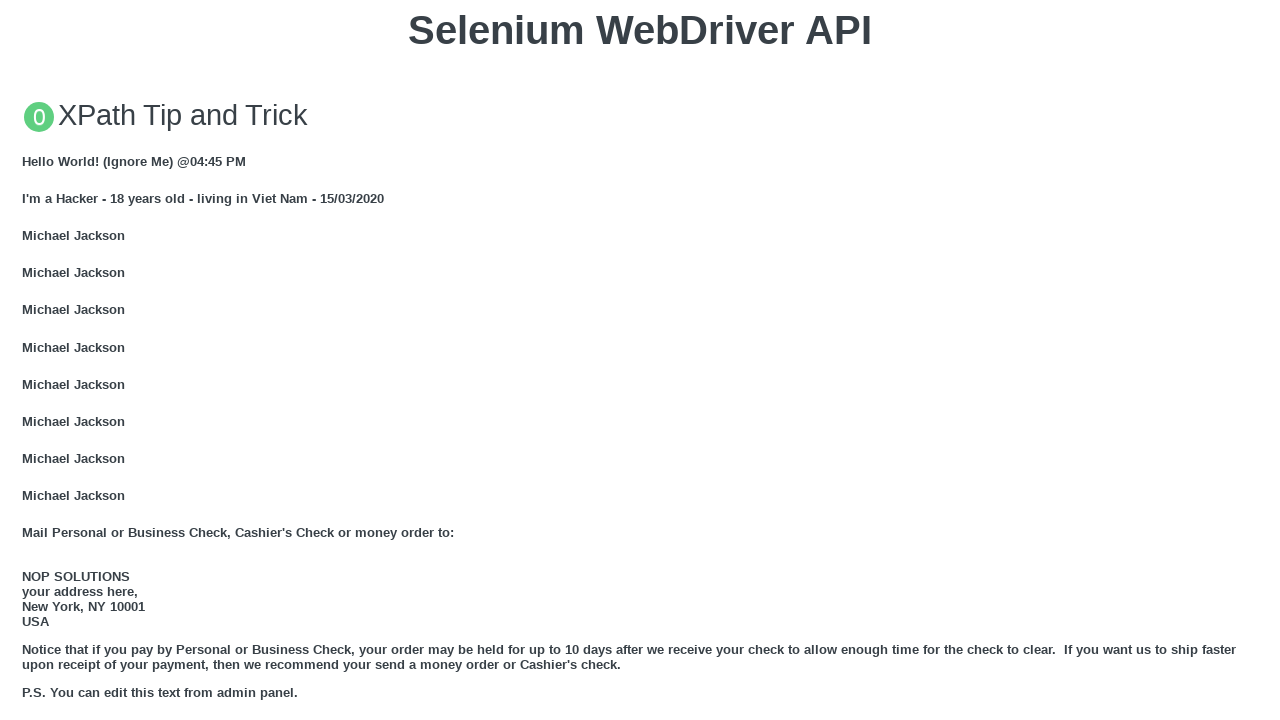

Filled email field with 'Automation testing Email' on #mail
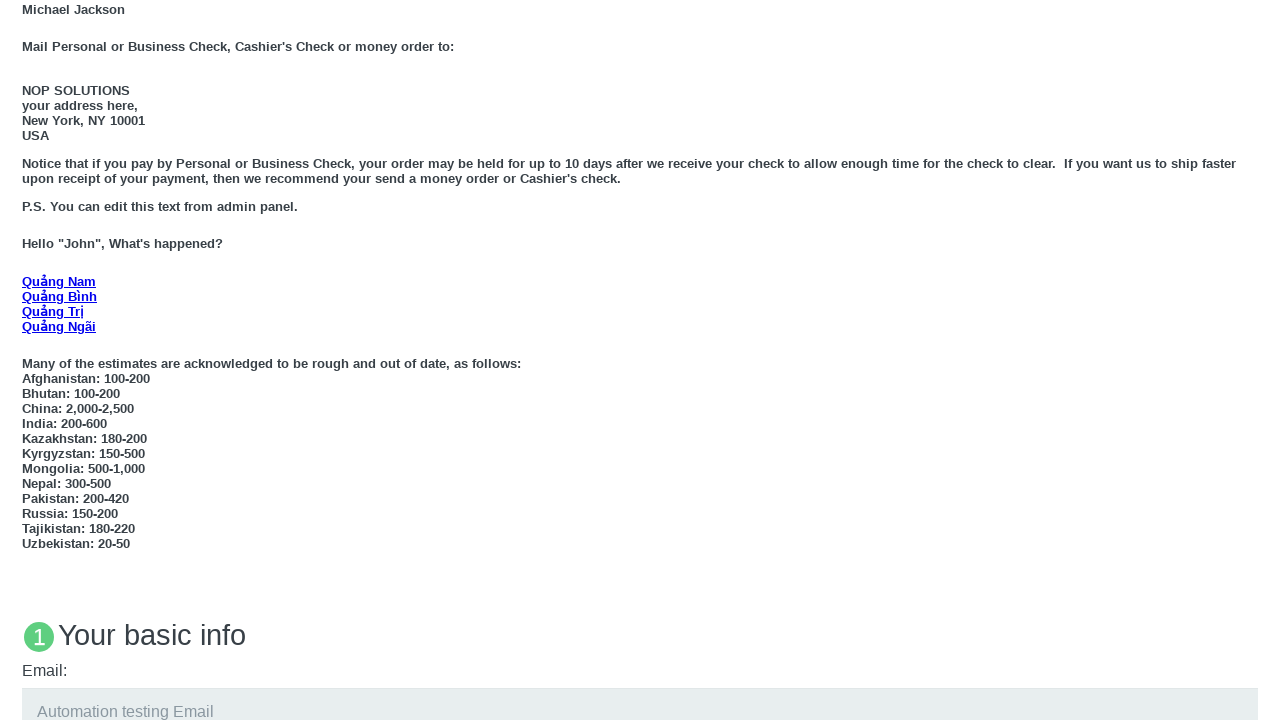

Checked if education field is visible
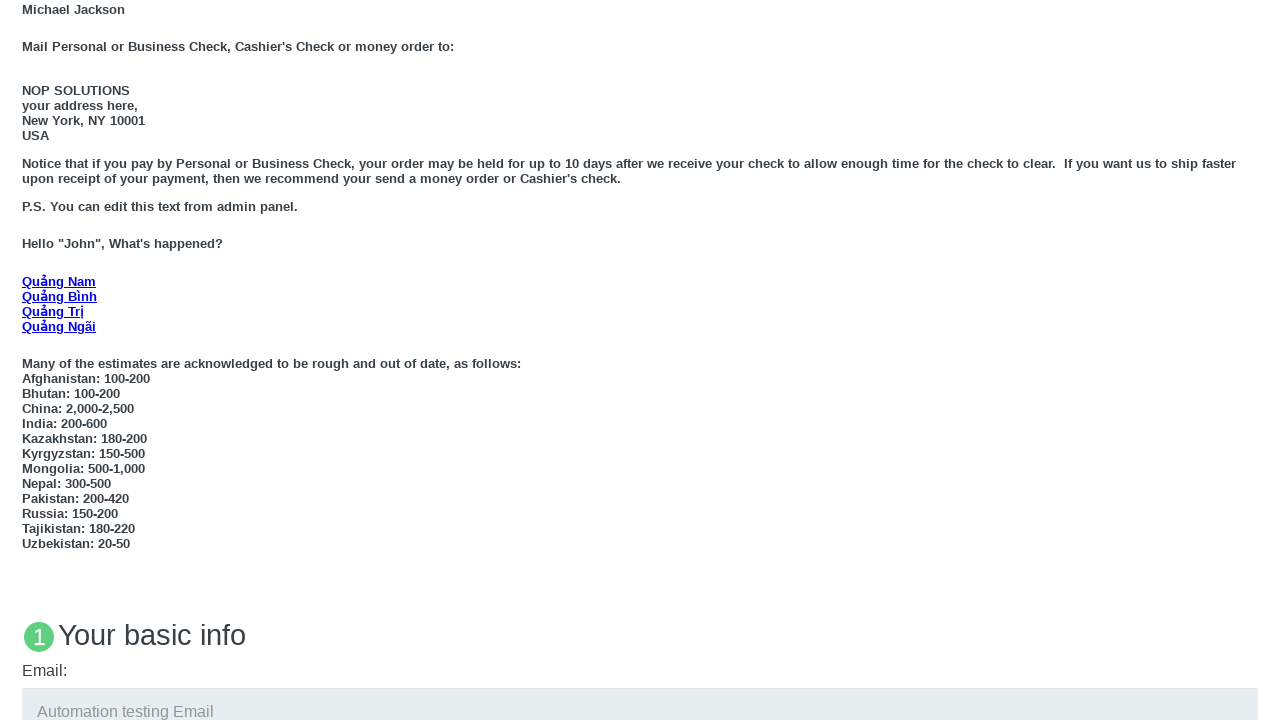

Filled education field with 'Automation testing Education' on #edu
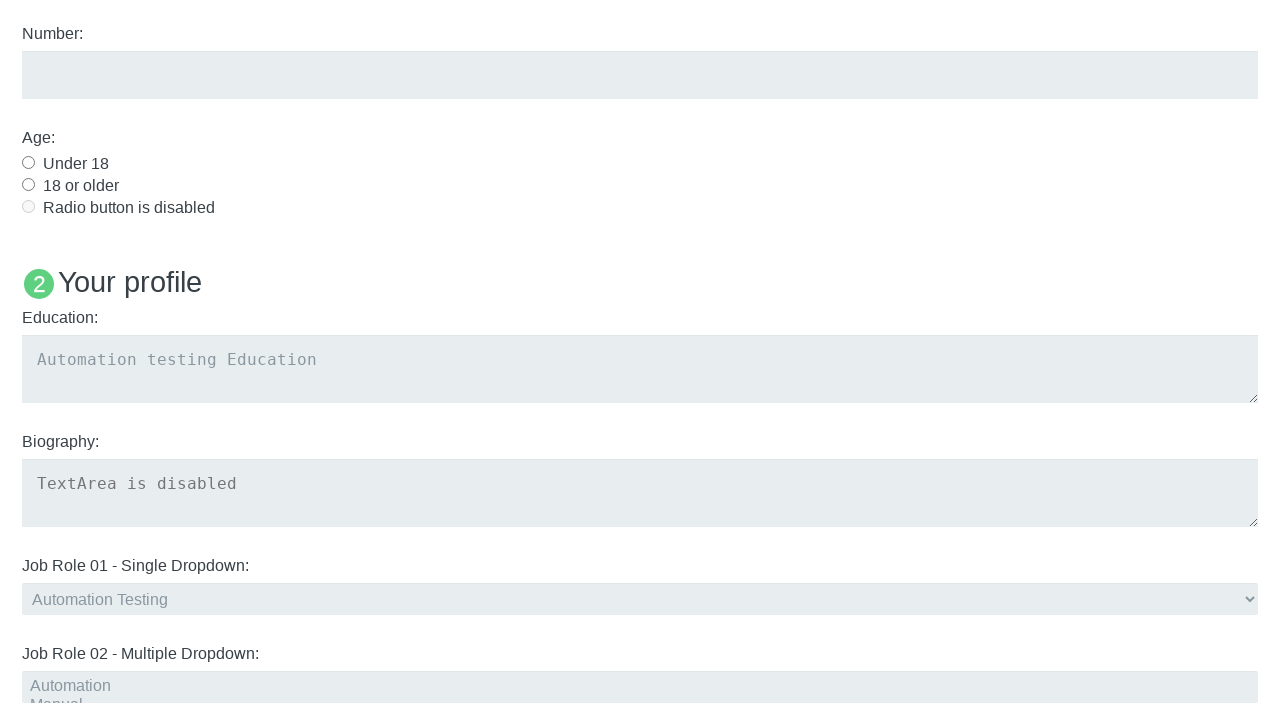

Verified that 'Name: User5' element is not displayed
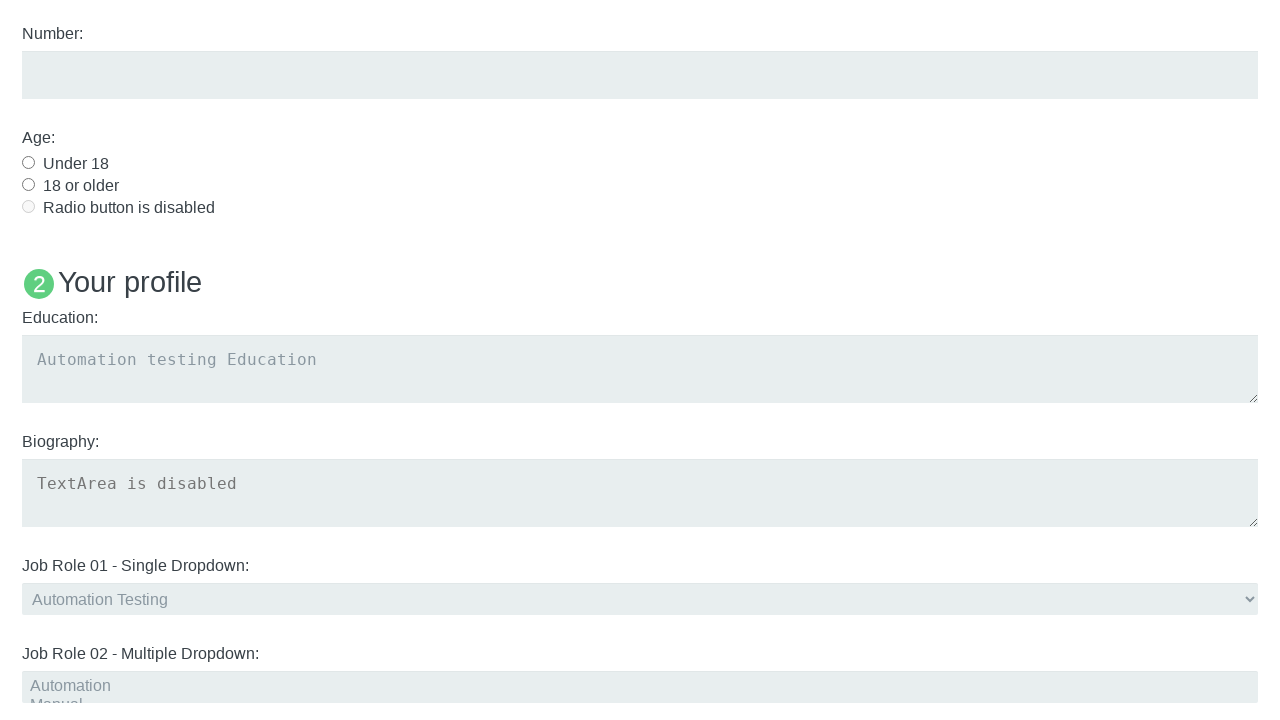

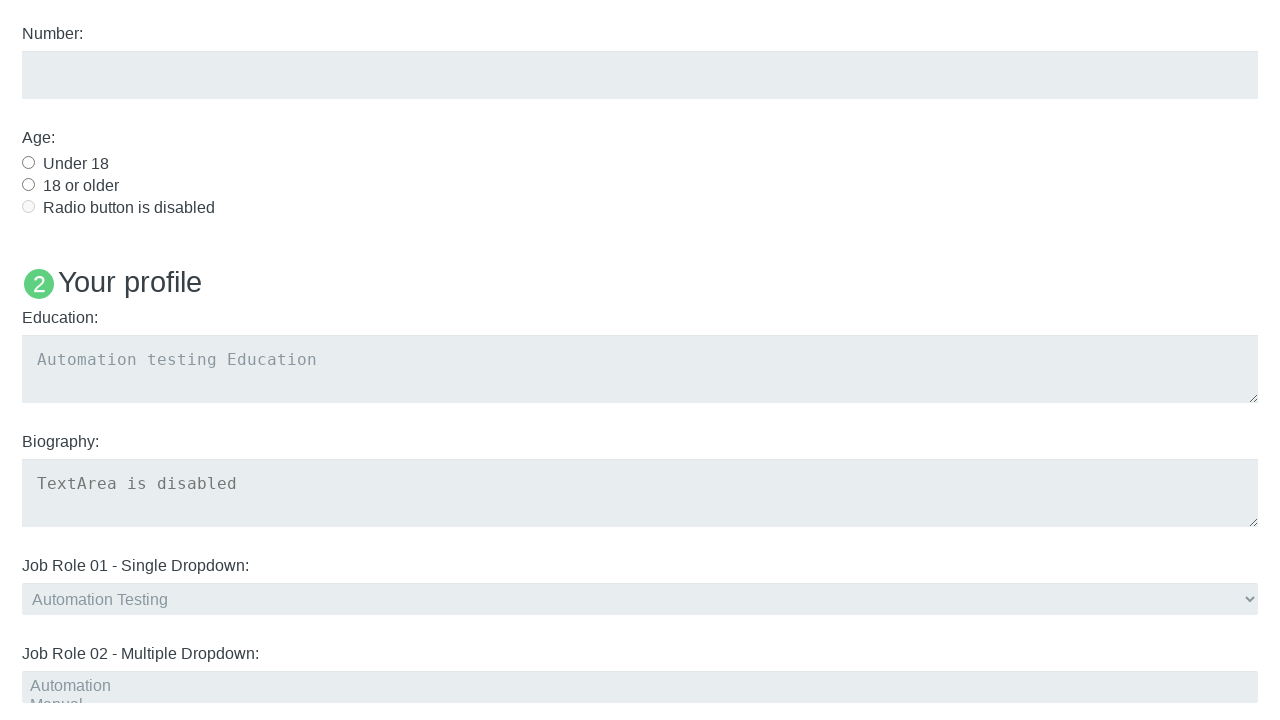